Verifies that the home page displays exactly three sliders after navigating through shop and home menus

Starting URL: http://practice.automationtesting.in/

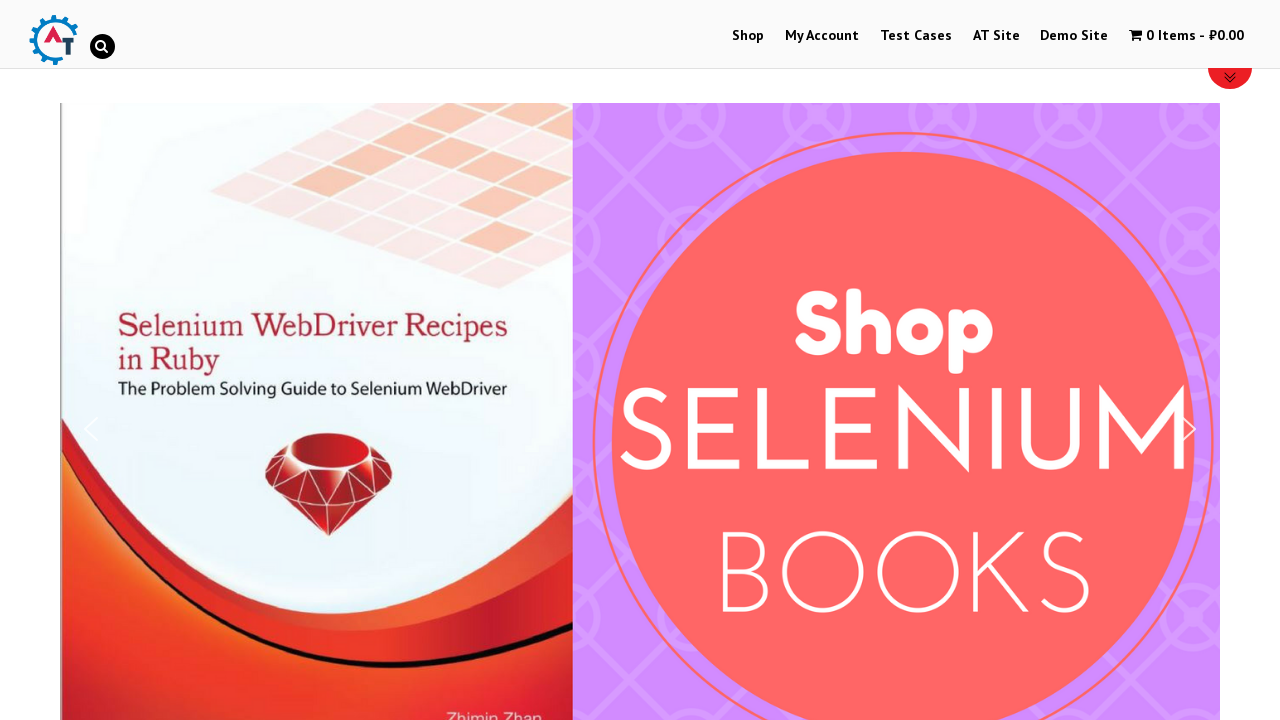

Clicked on Shop menu at (748, 36) on text=Shop
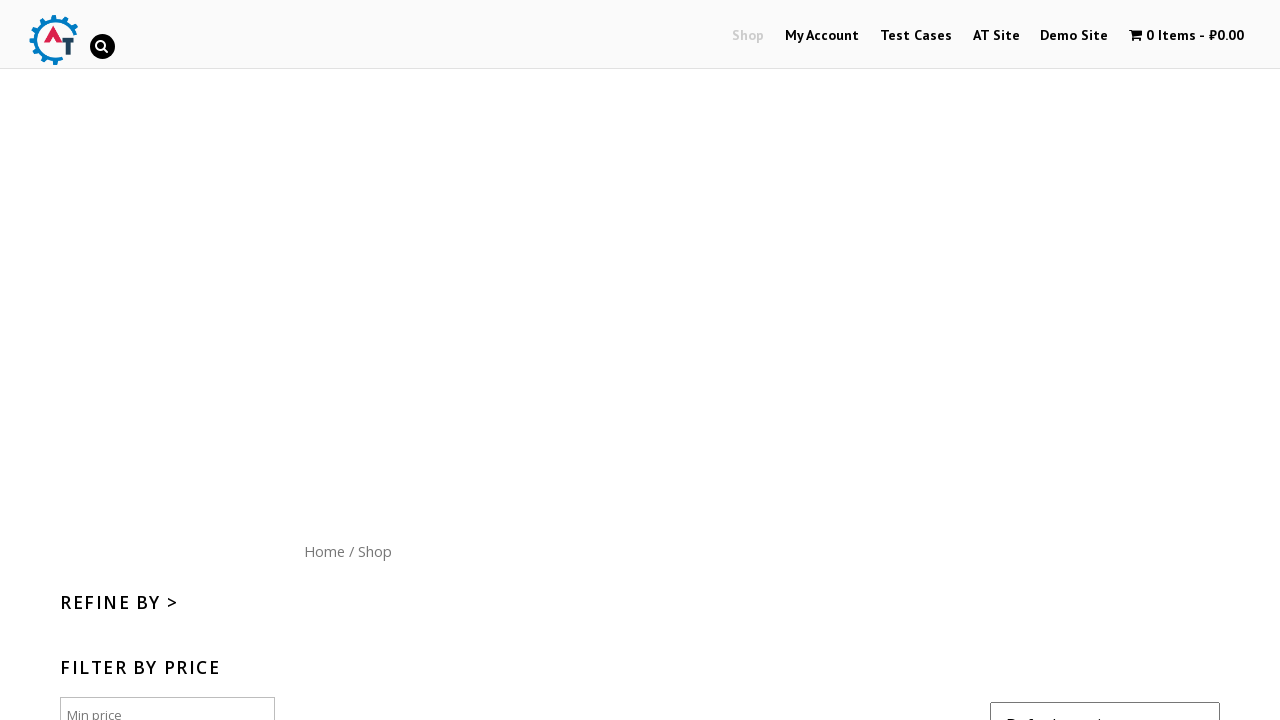

Clicked on Home menu at (324, 551) on text=Home
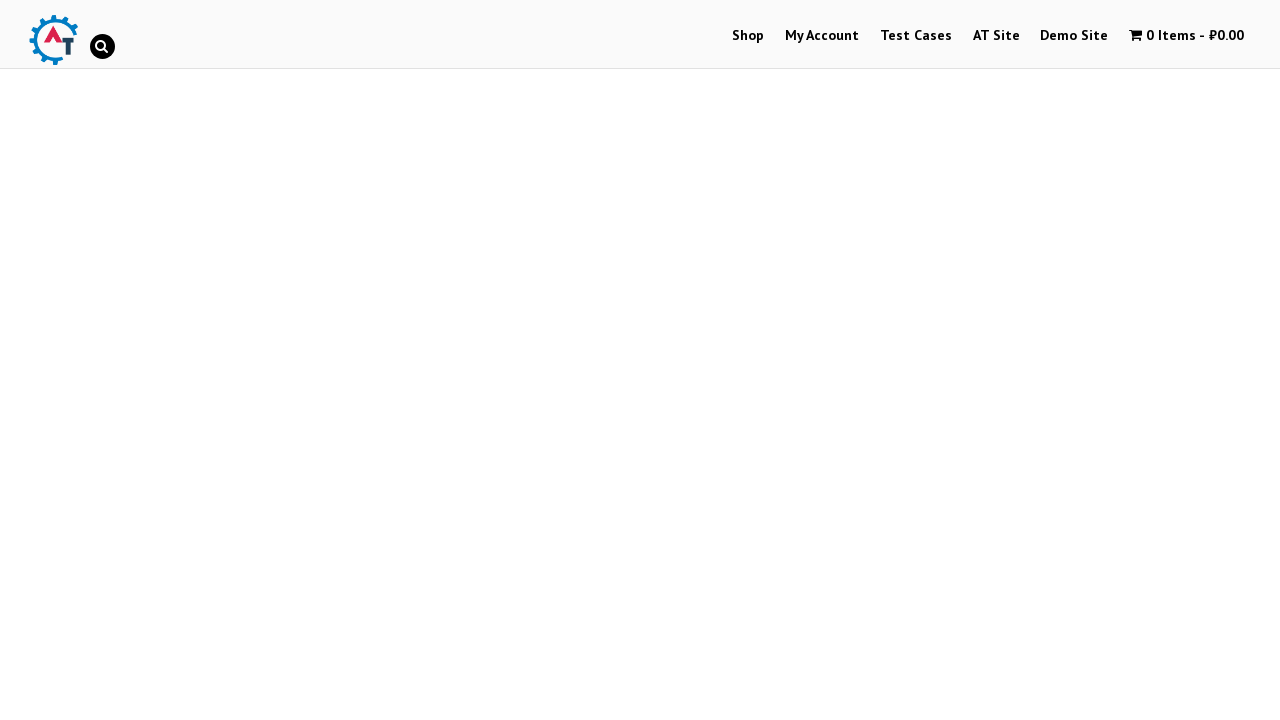

Waited for sliders to be visible
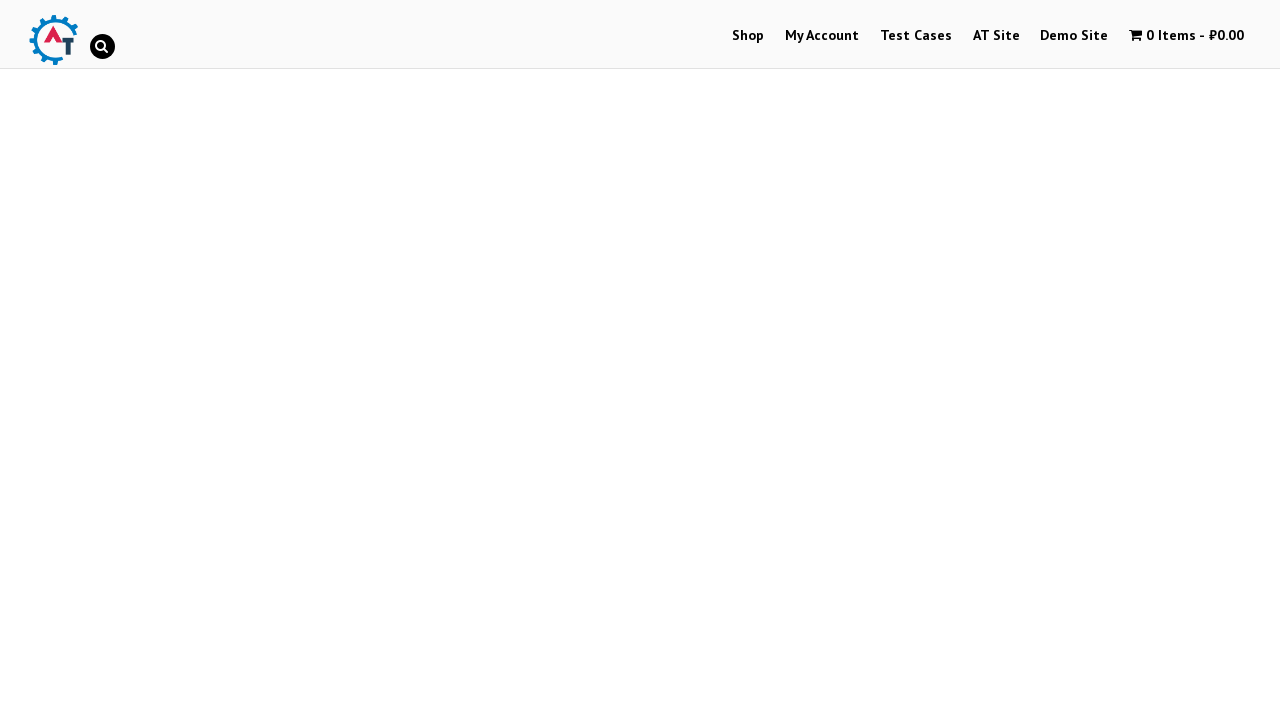

Counted sliders on home page: 3 found
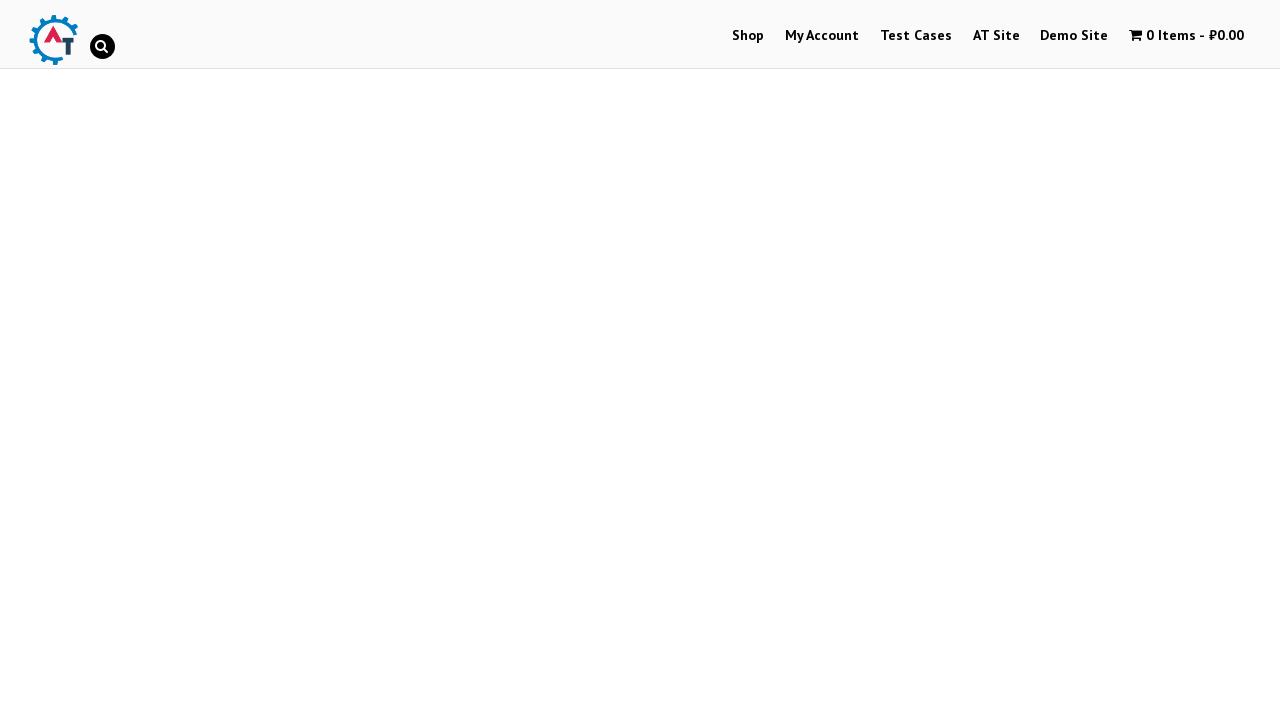

Assertion passed: home page displays exactly 3 sliders
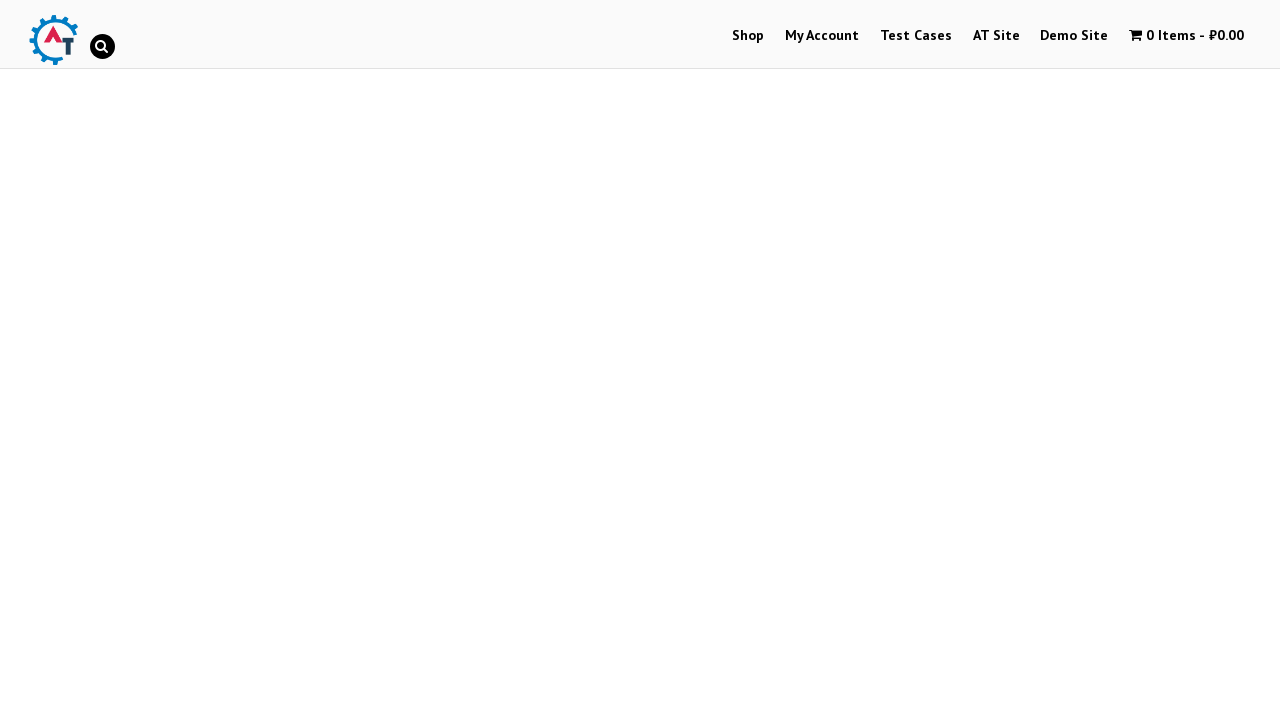

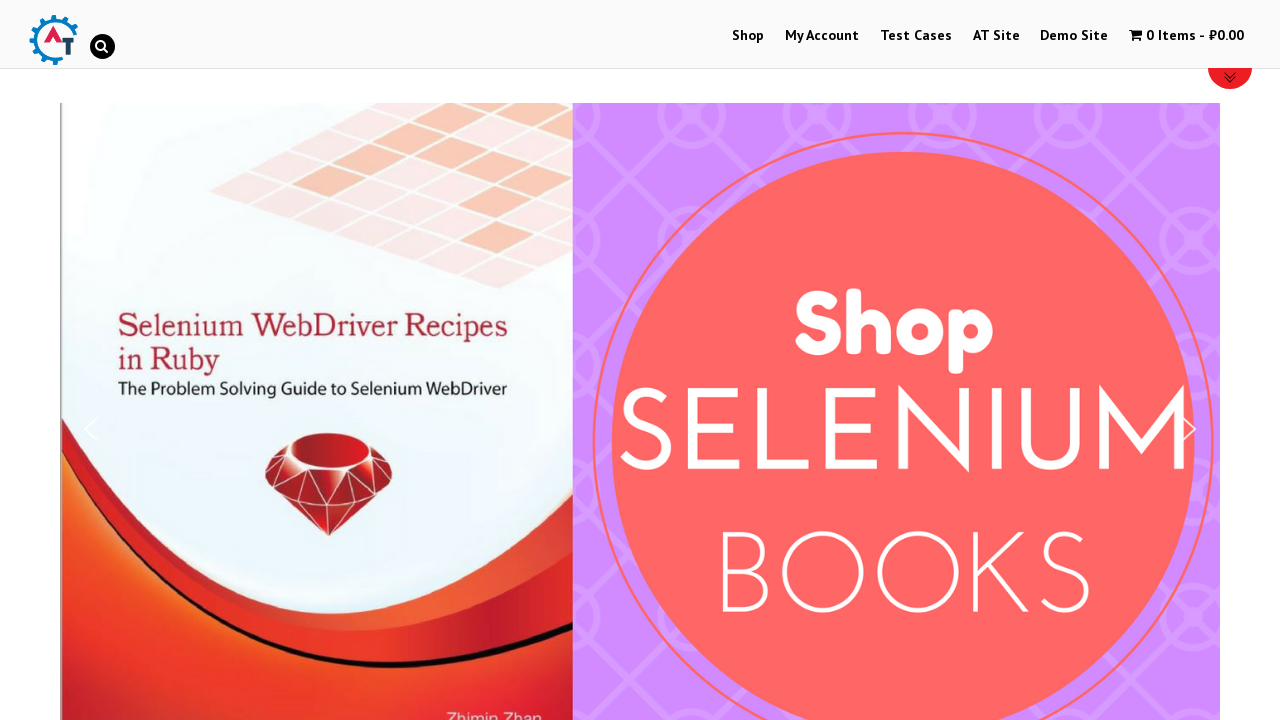